Tests that the currently applied filter link is highlighted with a selected class.

Starting URL: https://demo.playwright.dev/todomvc

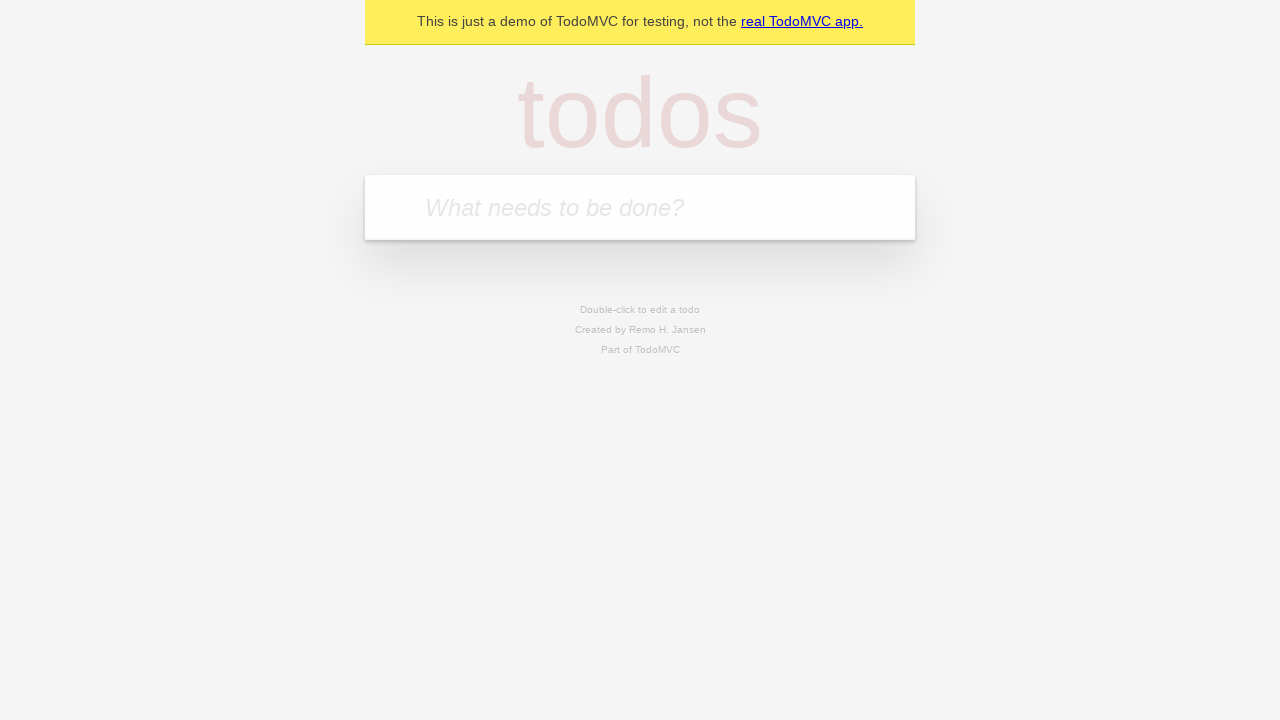

Filled todo input with 'buy some cheese' on internal:attr=[placeholder="What needs to be done?"i]
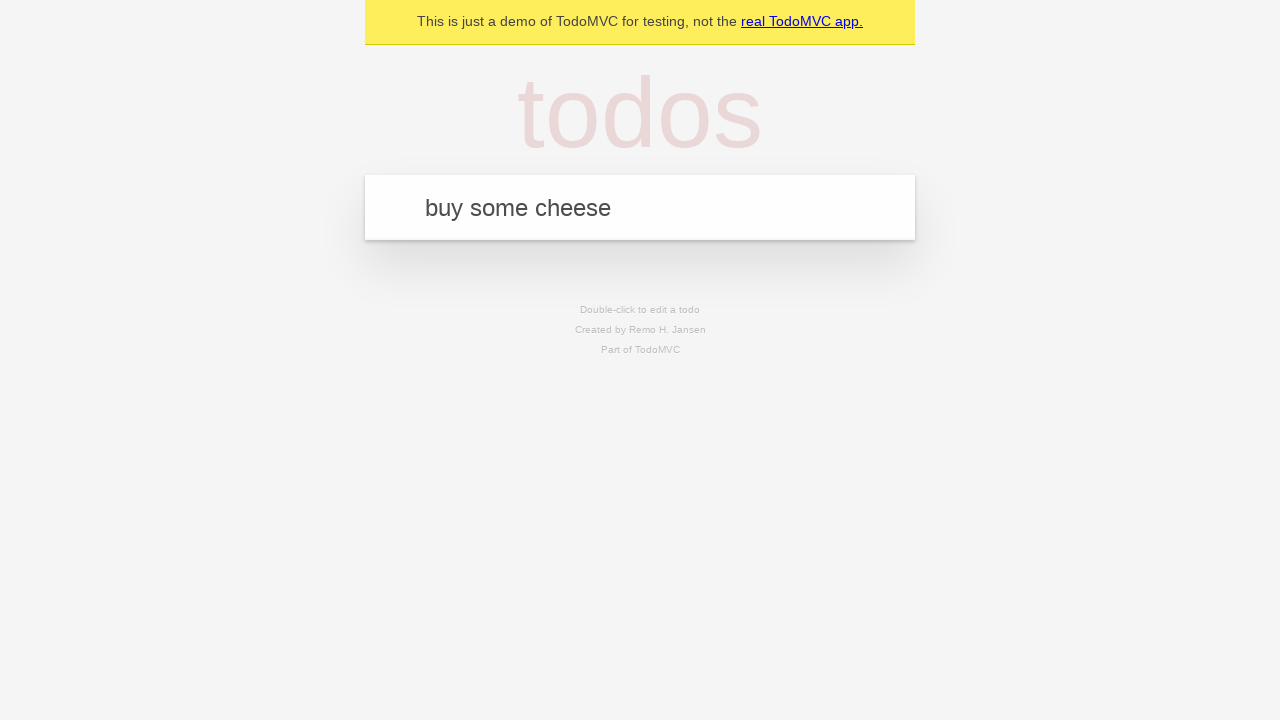

Pressed Enter to create first todo on internal:attr=[placeholder="What needs to be done?"i]
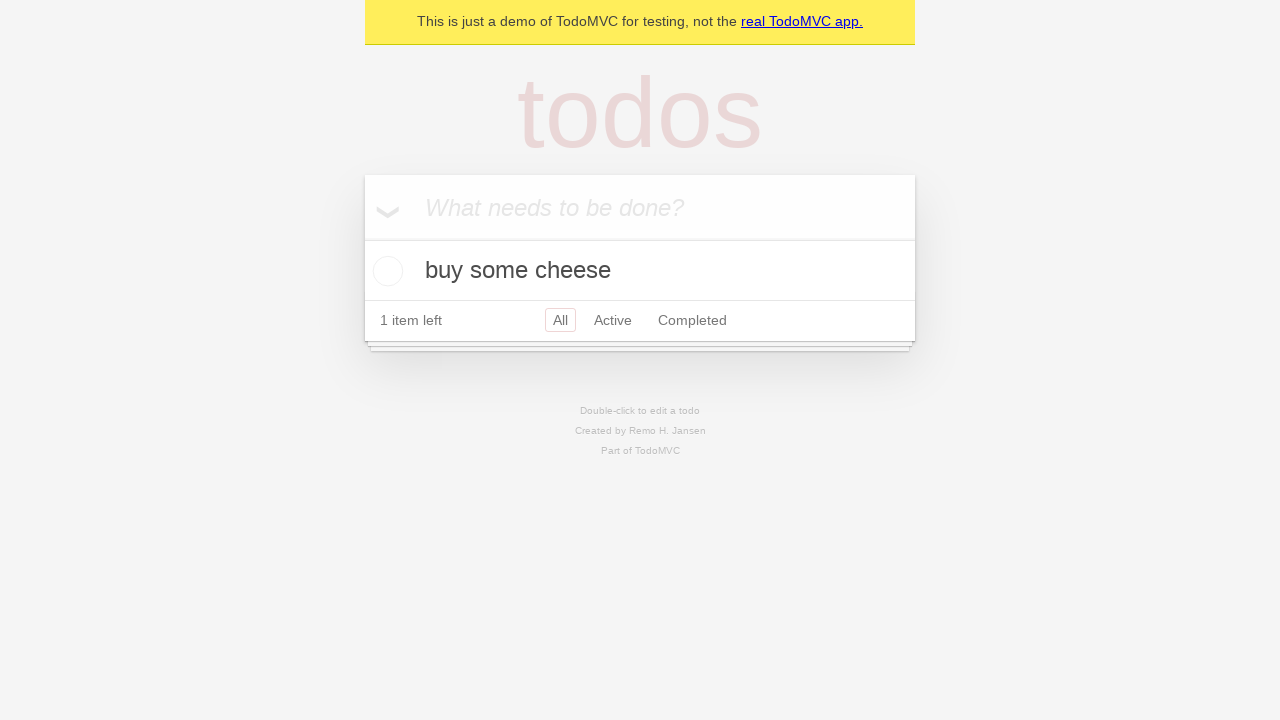

Filled todo input with 'feed the cat' on internal:attr=[placeholder="What needs to be done?"i]
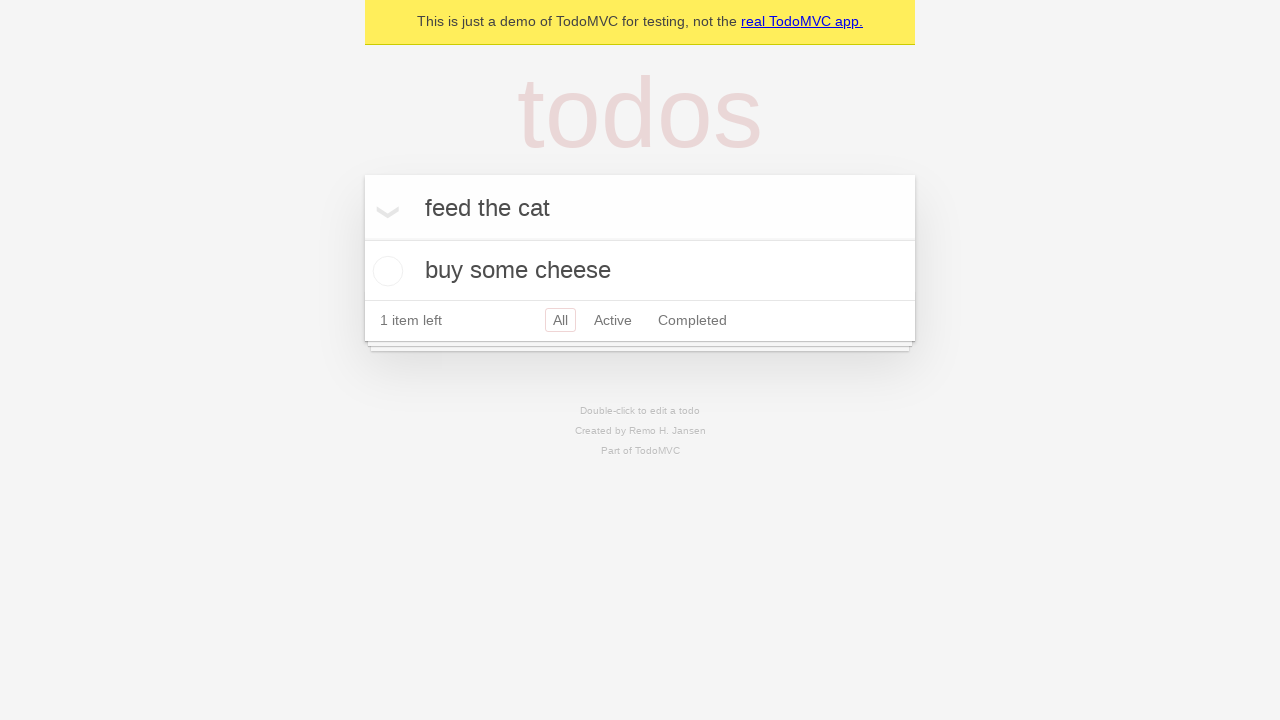

Pressed Enter to create second todo on internal:attr=[placeholder="What needs to be done?"i]
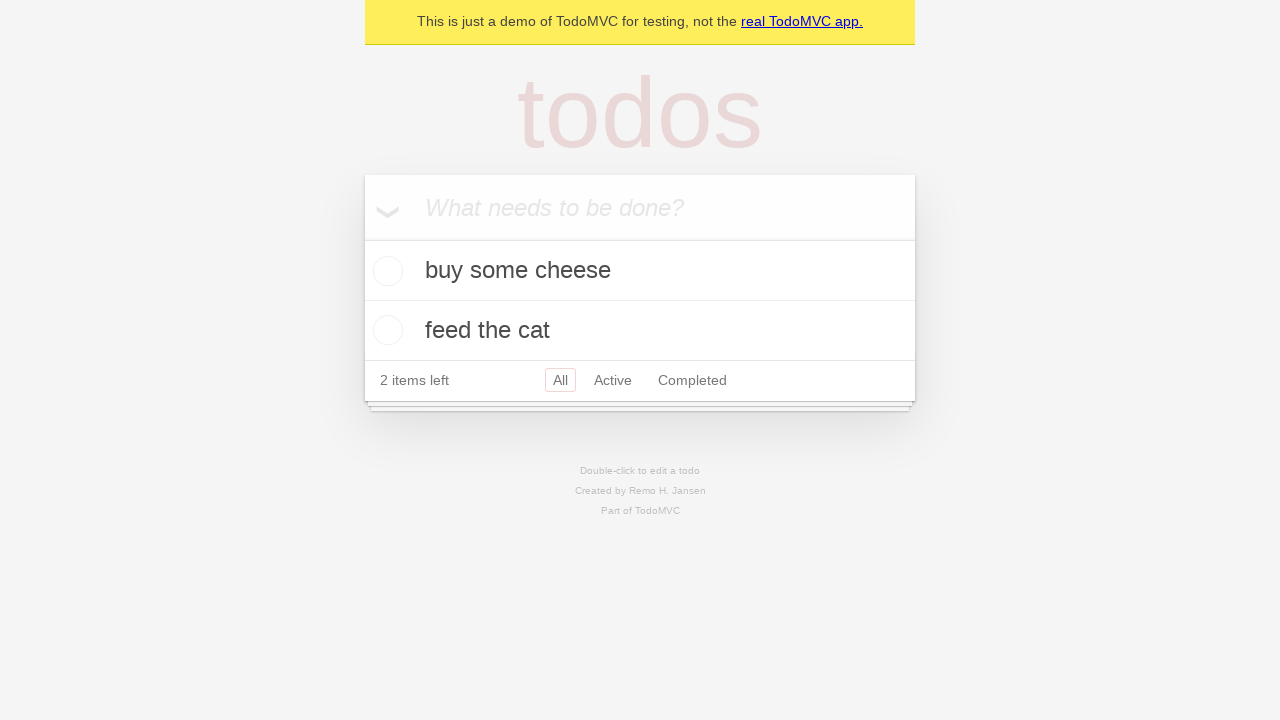

Filled todo input with 'book a doctors appointment' on internal:attr=[placeholder="What needs to be done?"i]
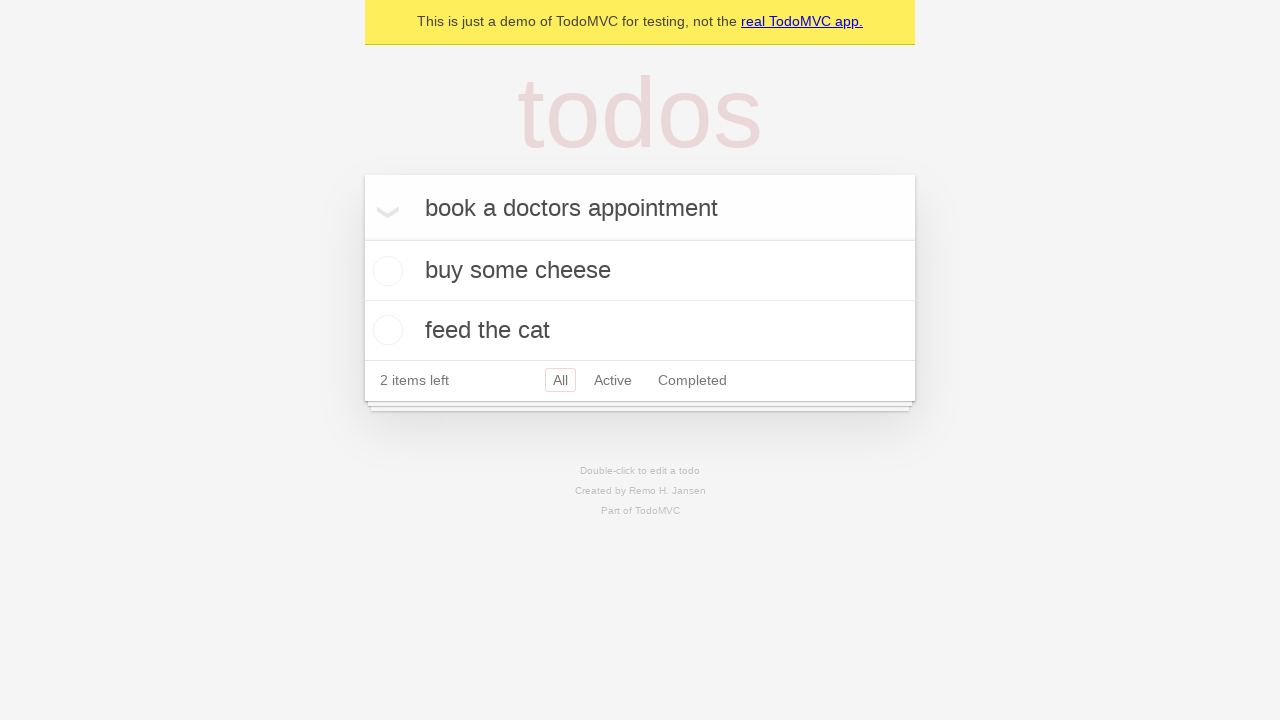

Pressed Enter to create third todo on internal:attr=[placeholder="What needs to be done?"i]
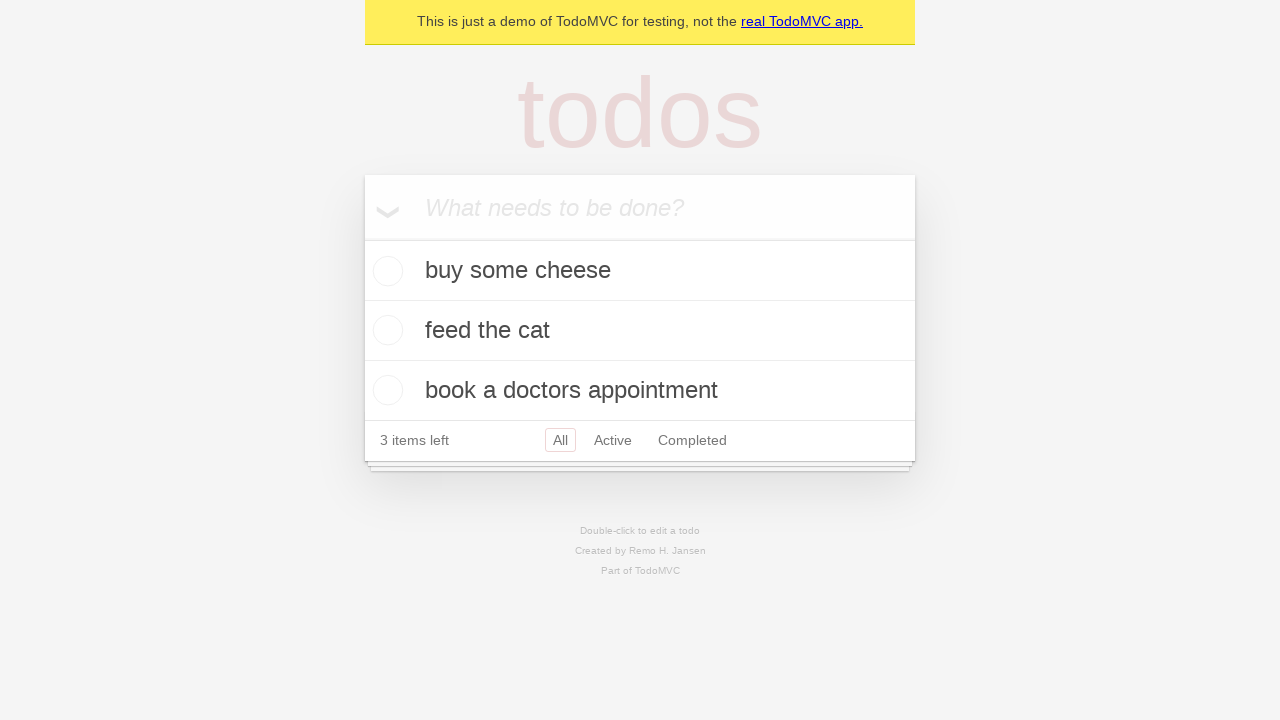

Waited for todos to be created and visible
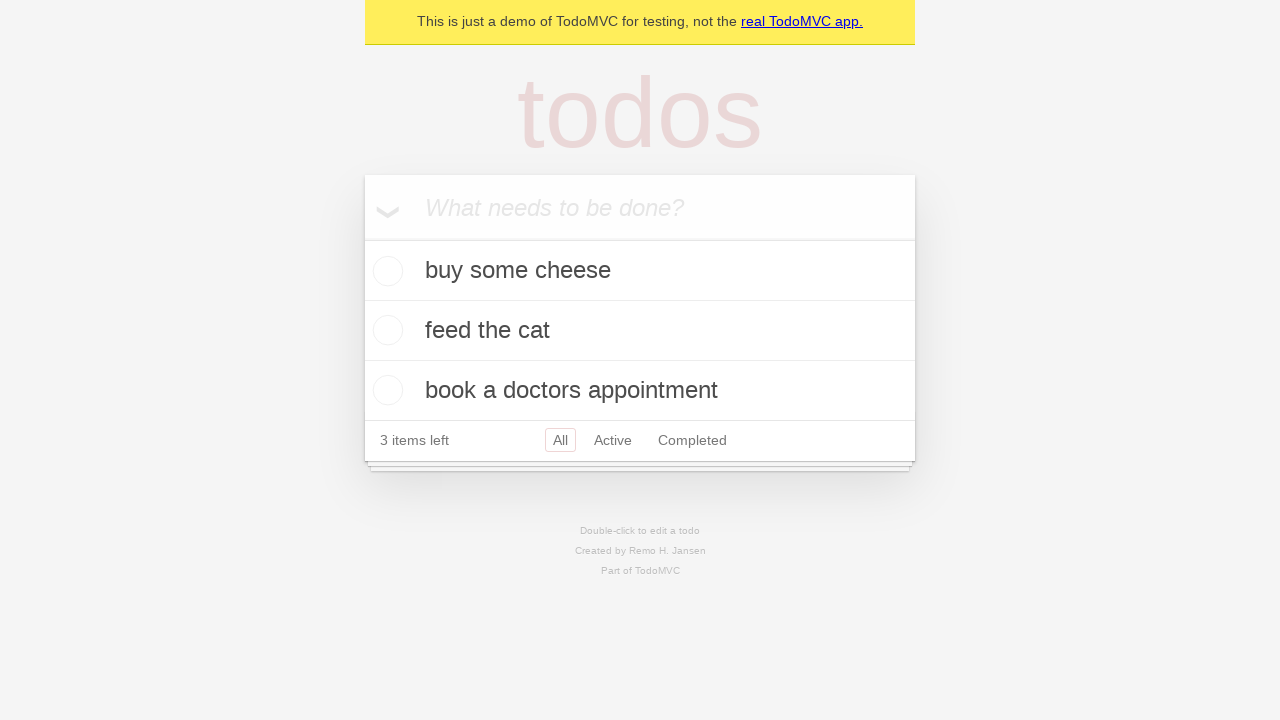

Clicked Active filter link at (613, 440) on internal:role=link[name="Active"i]
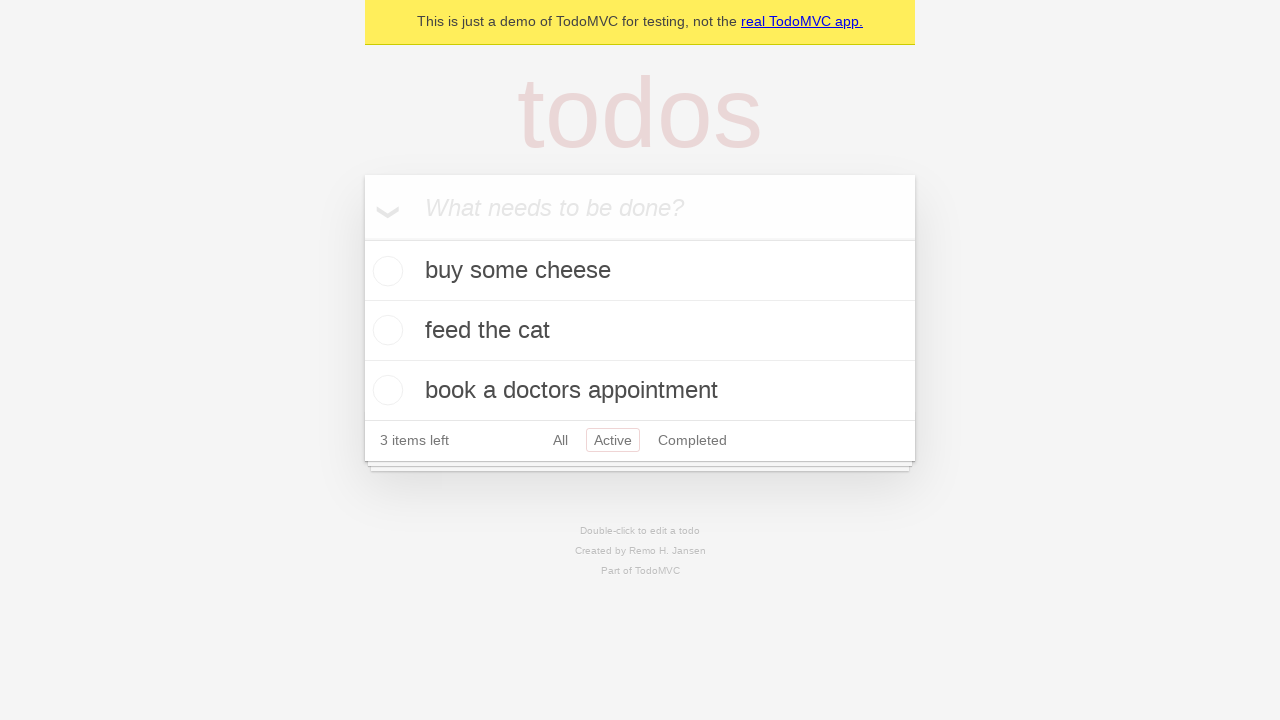

Clicked Completed filter link at (692, 440) on internal:role=link[name="Completed"i]
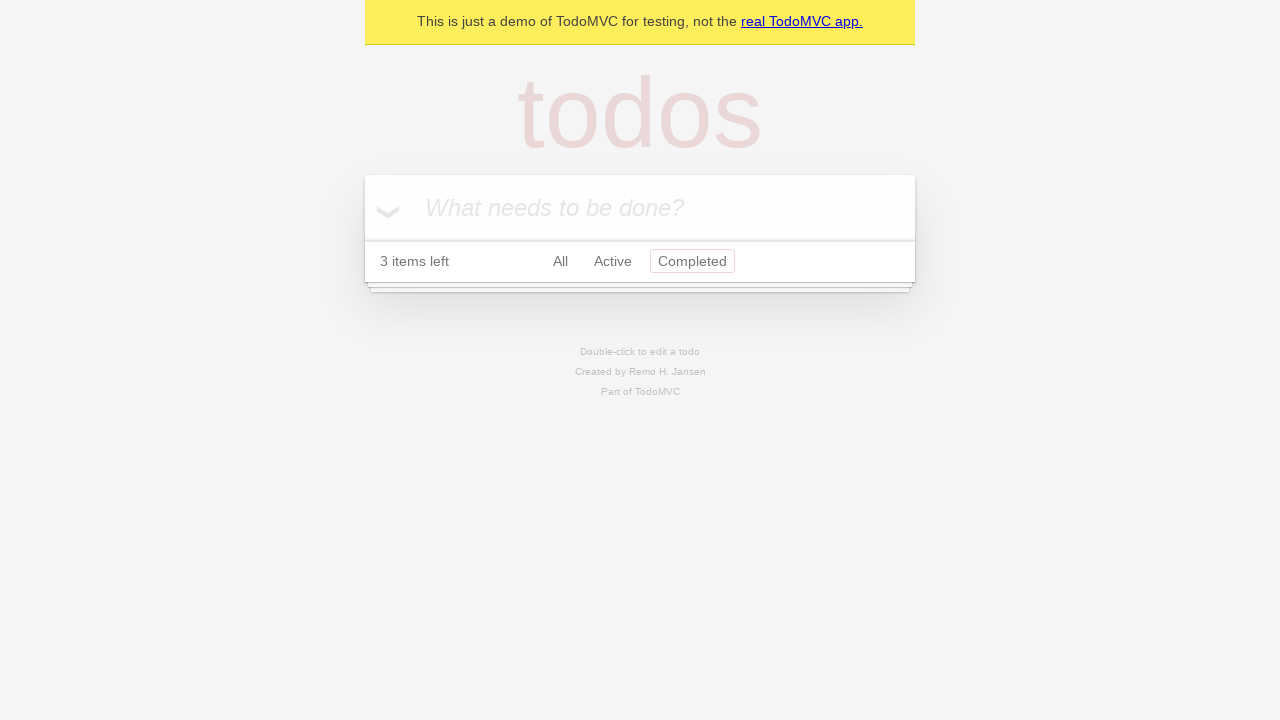

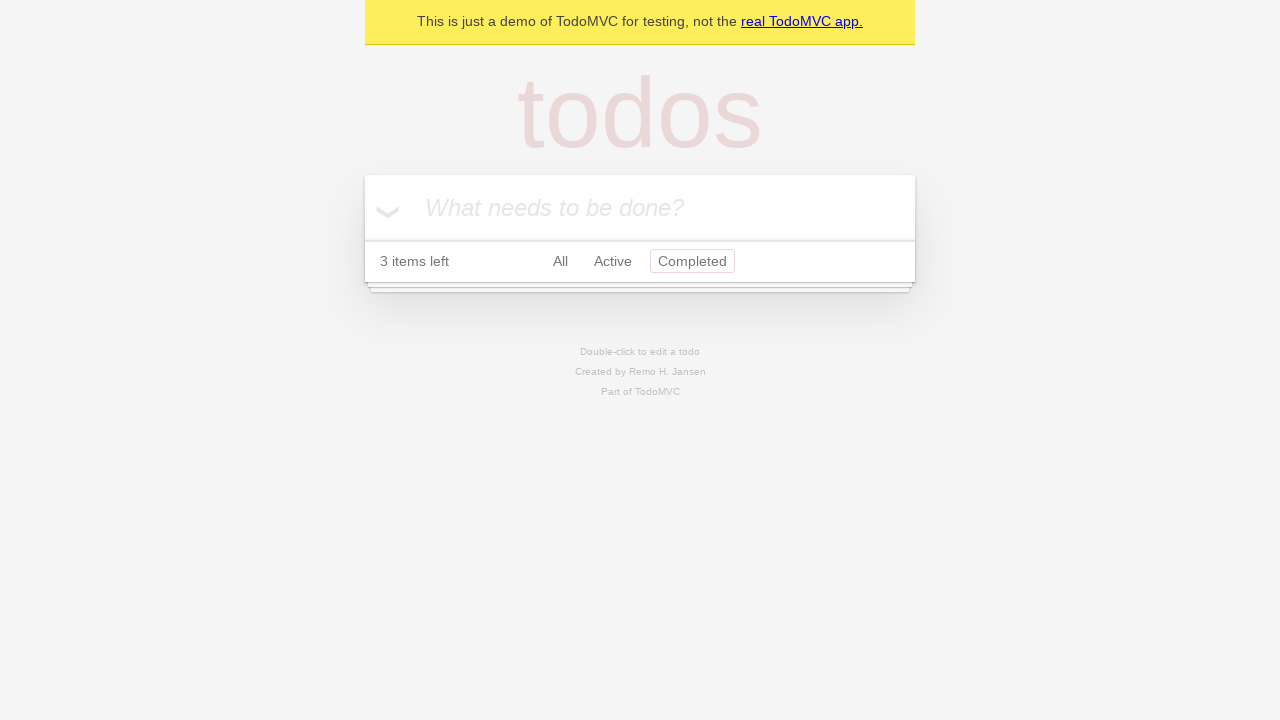